Tests jQuery UI date picker functionality by clicking on a date input field, selecting a specific year, month, and day from dropdown menus, and verifying the selected date appears correctly in the input field.

Starting URL: https://testautomationpractice.blogspot.com/

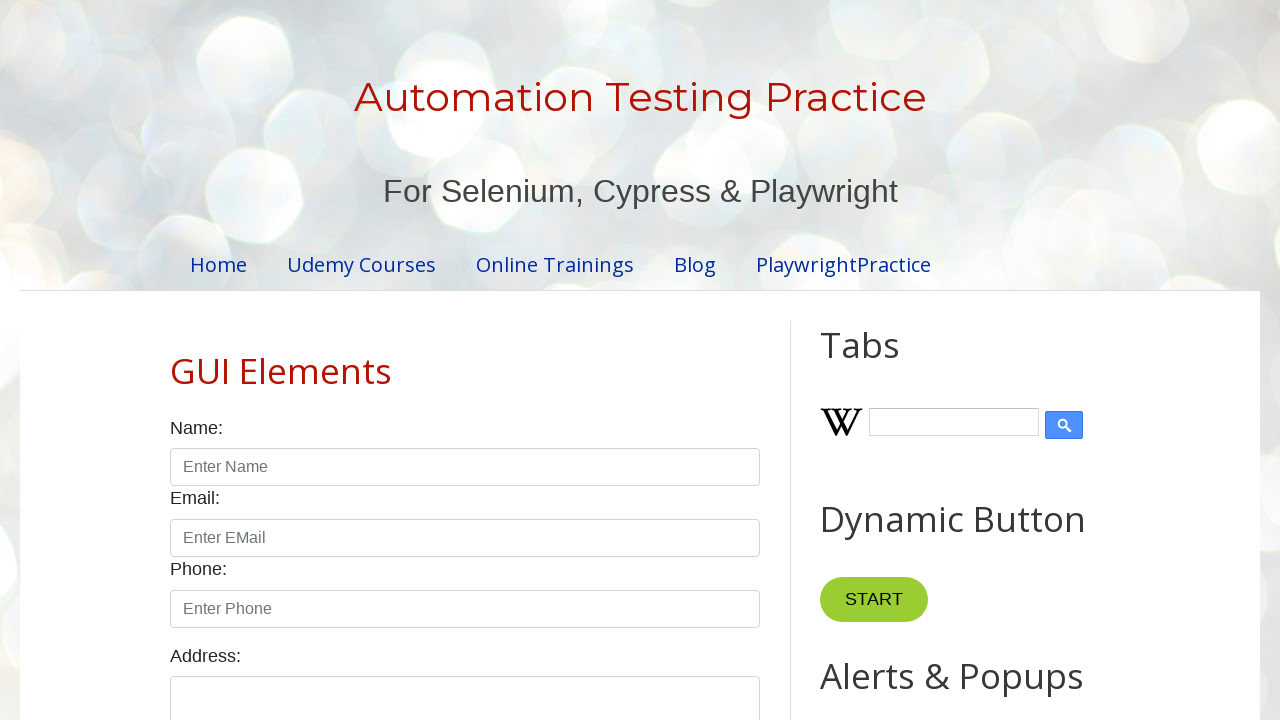

Clicked on date input field to open date picker at (520, 360) on #txtDate
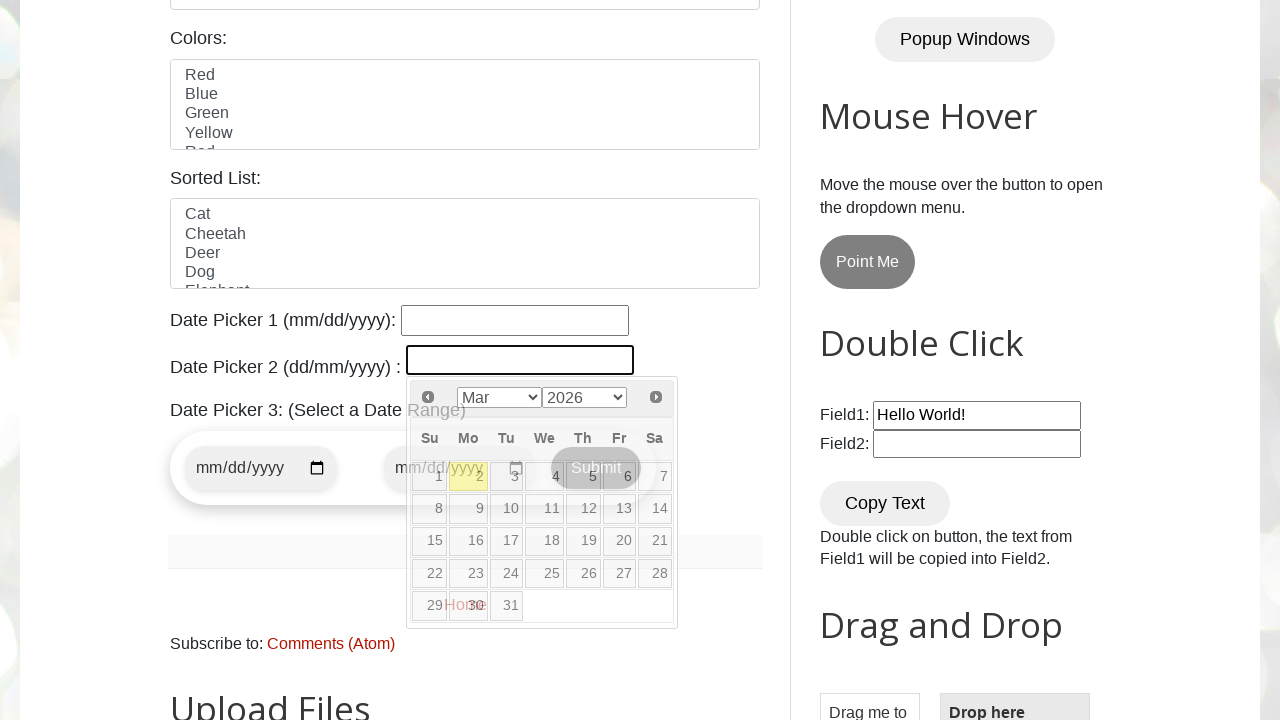

Selected year 2026 from year dropdown on select.ui-datepicker-year
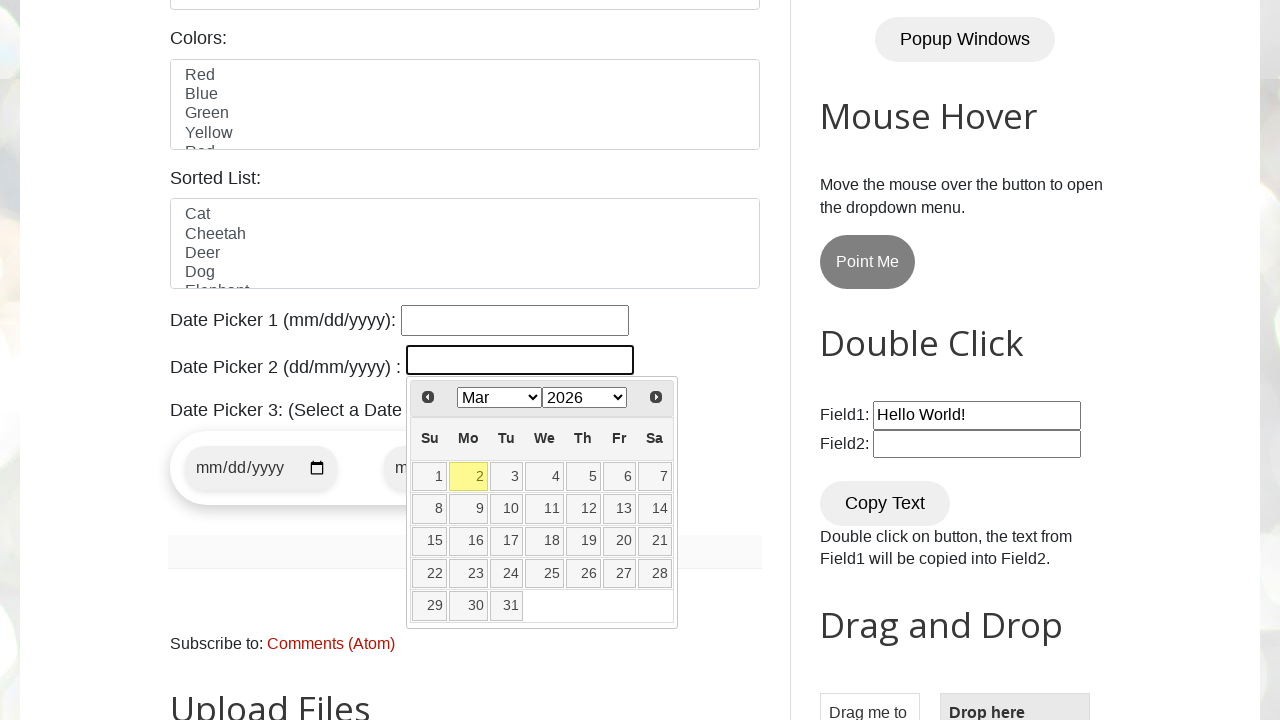

Selected May from month dropdown on select.ui-datepicker-month
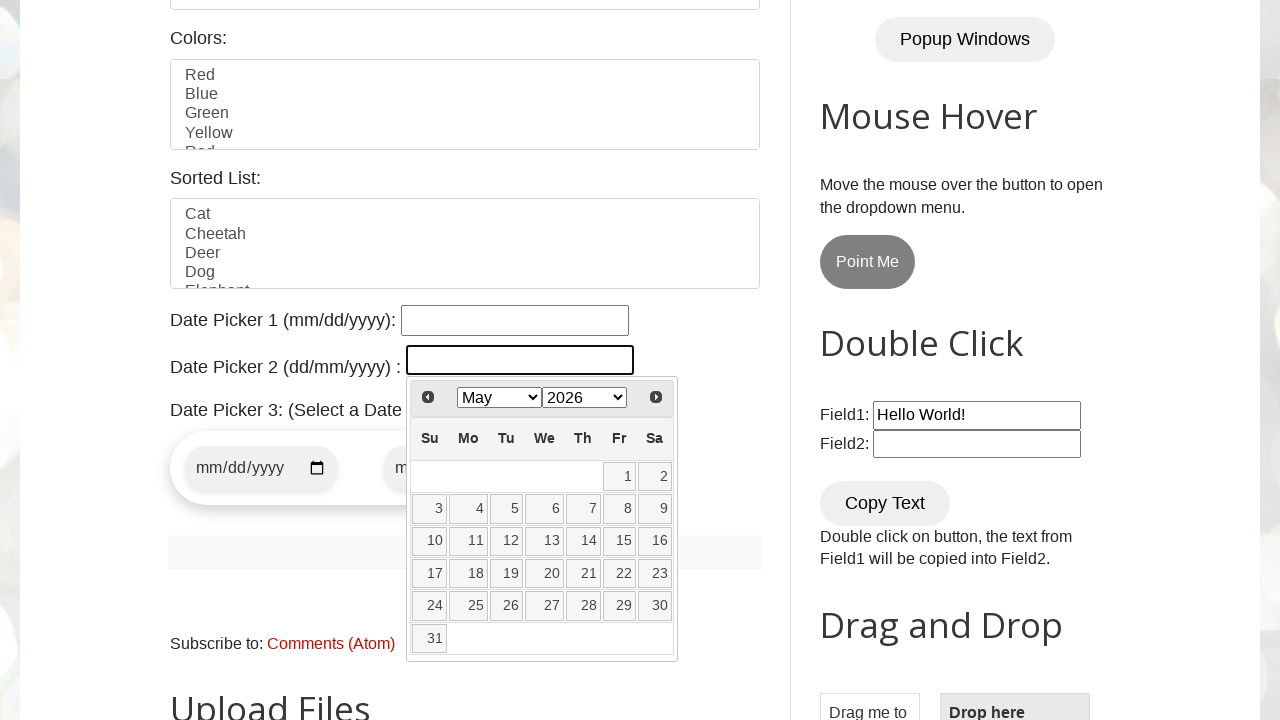

Clicked on date 15 in the calendar at (619, 541) on table.ui-datepicker-calendar a >> nth=14
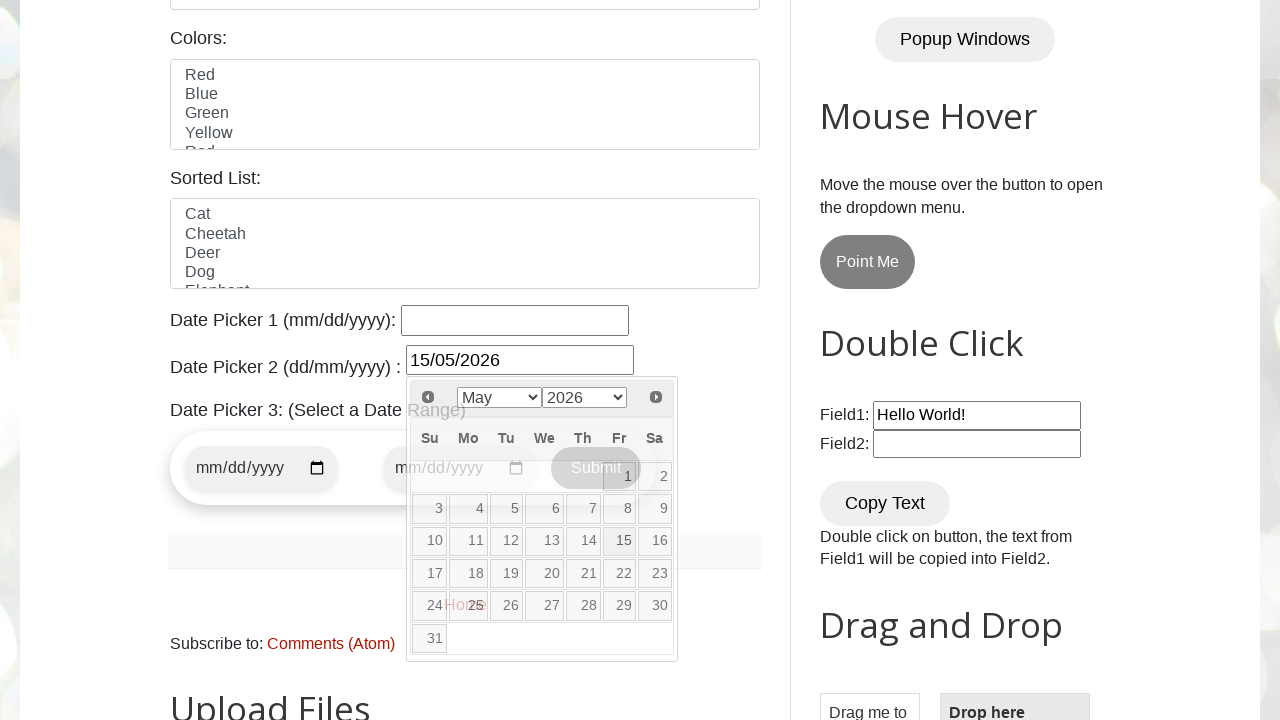

Verified that selected date '15/05/2026' appears correctly in the input field
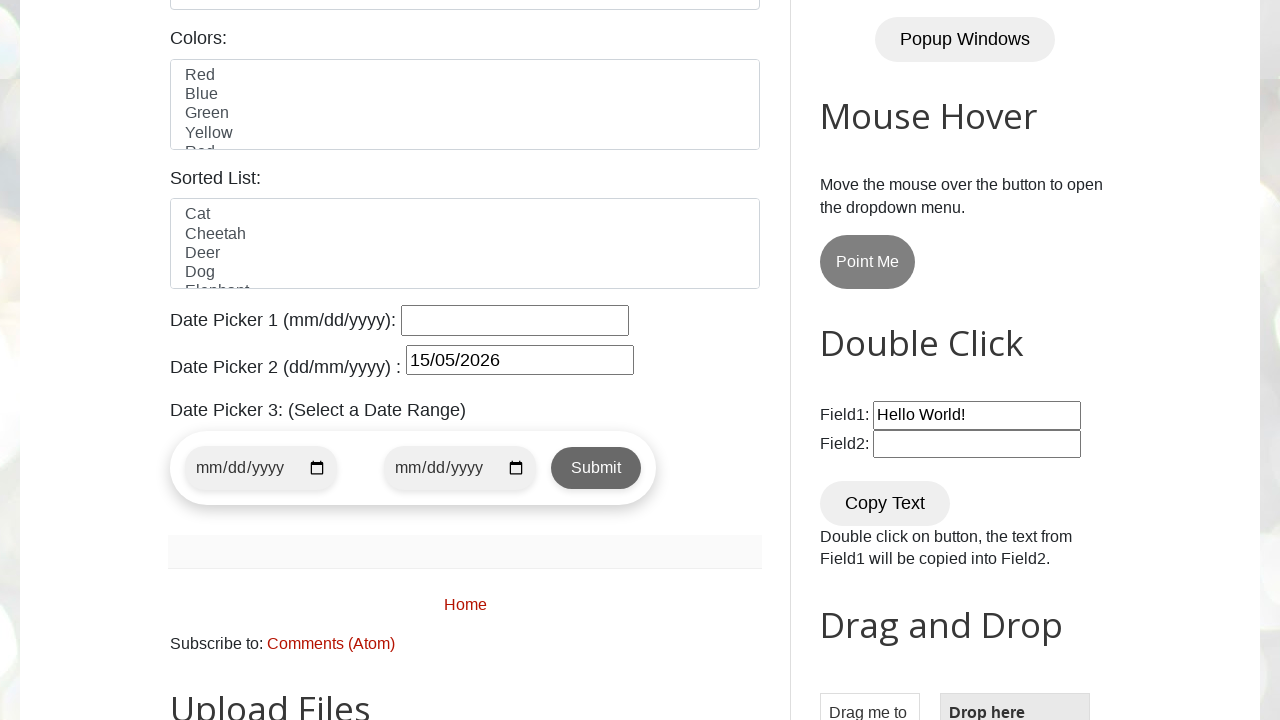

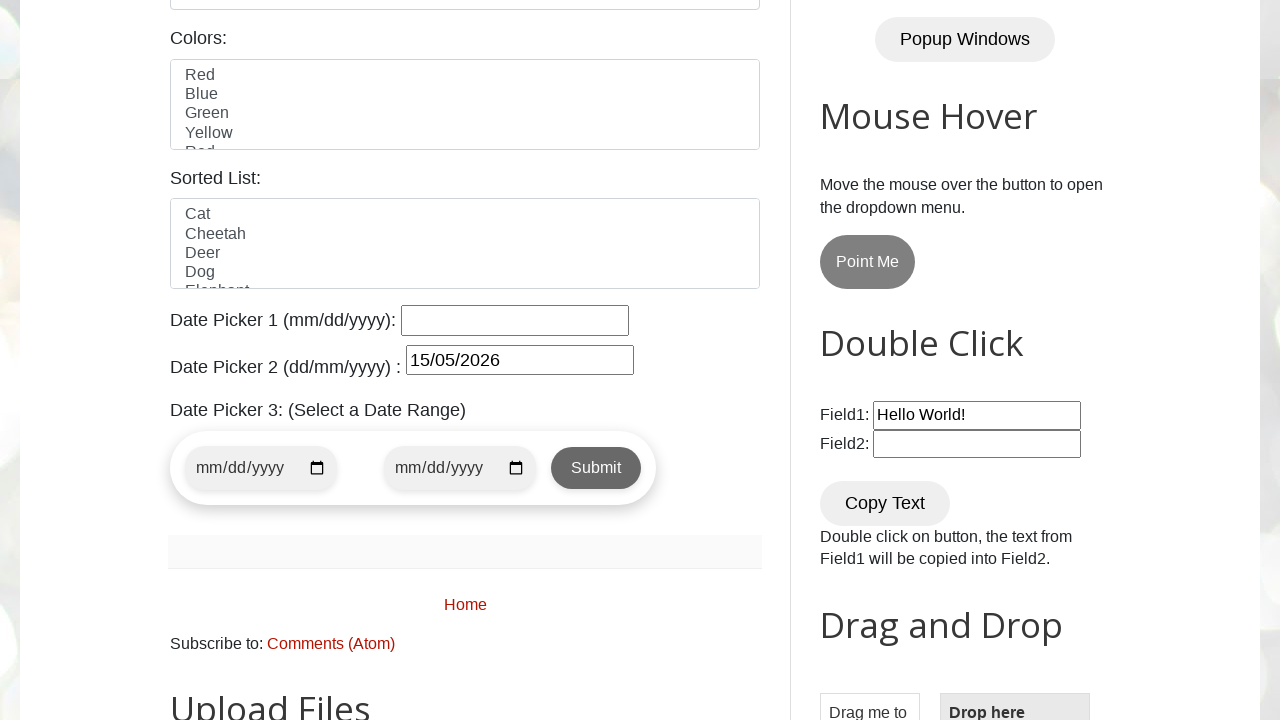